Displays all H1 elements present on the Booking.com homepage

Starting URL: https://www.booking.com

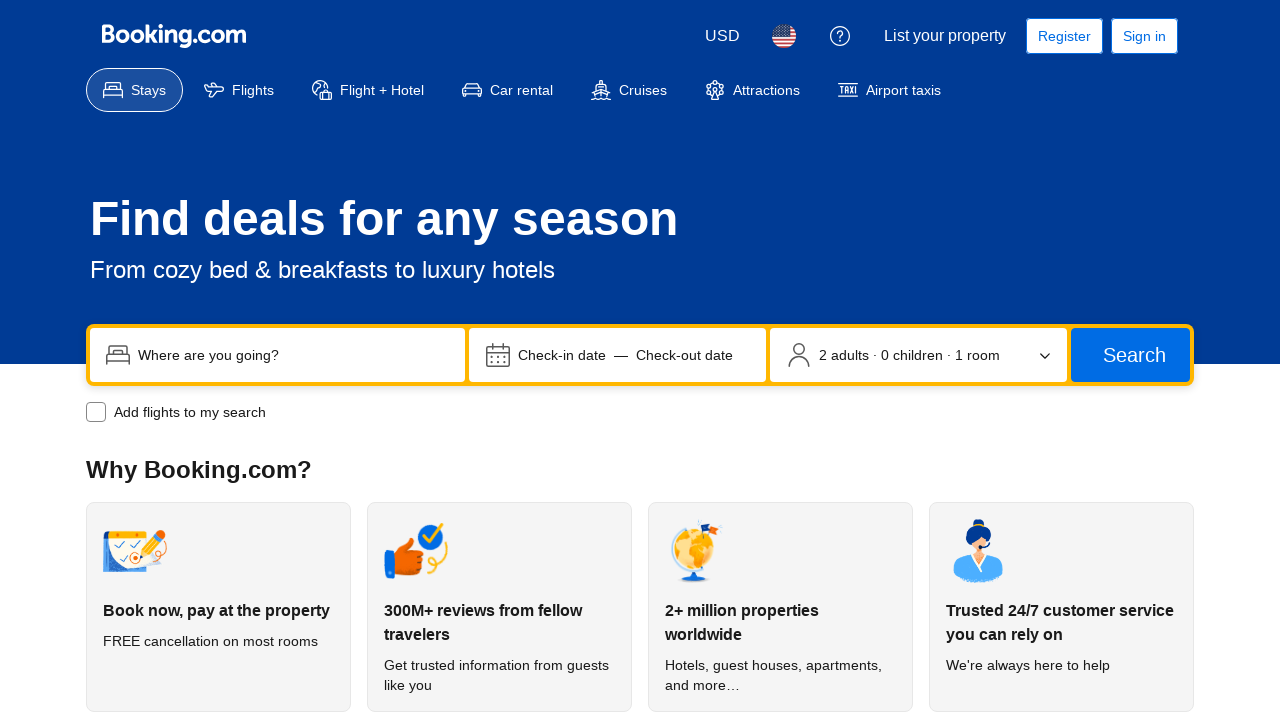

Navigated to Booking.com homepage
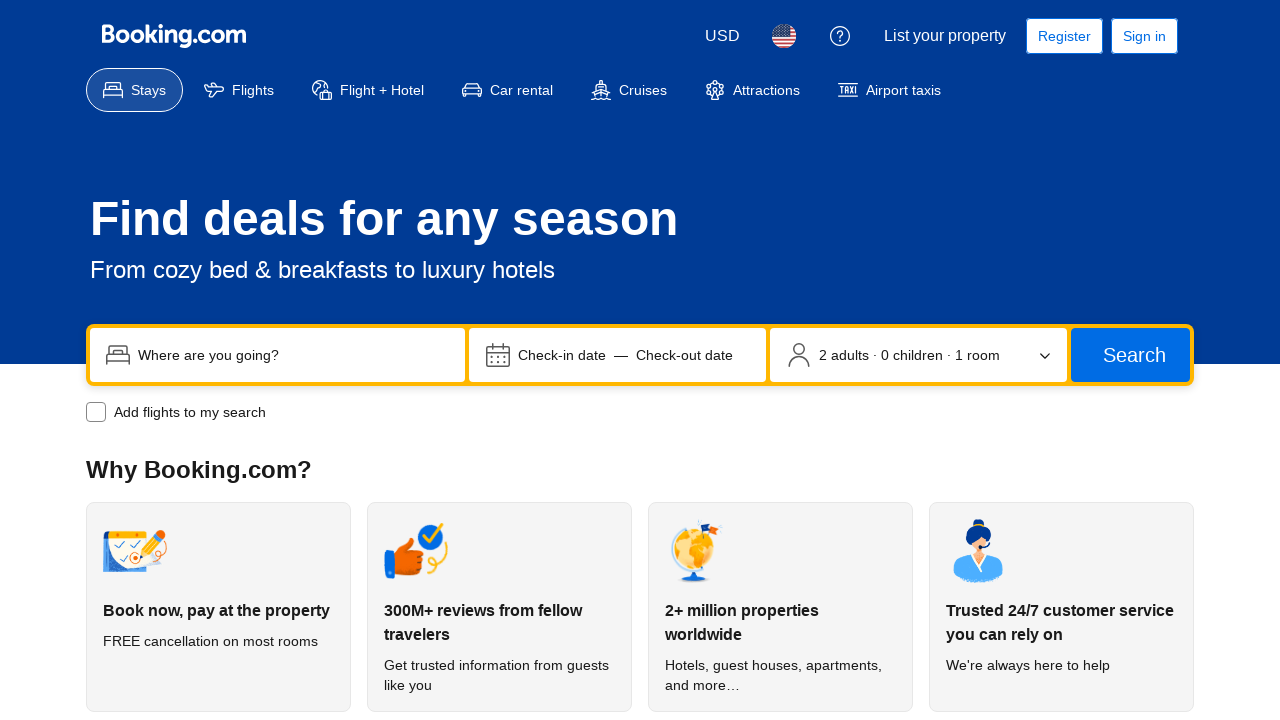

Located all H1 elements on the page
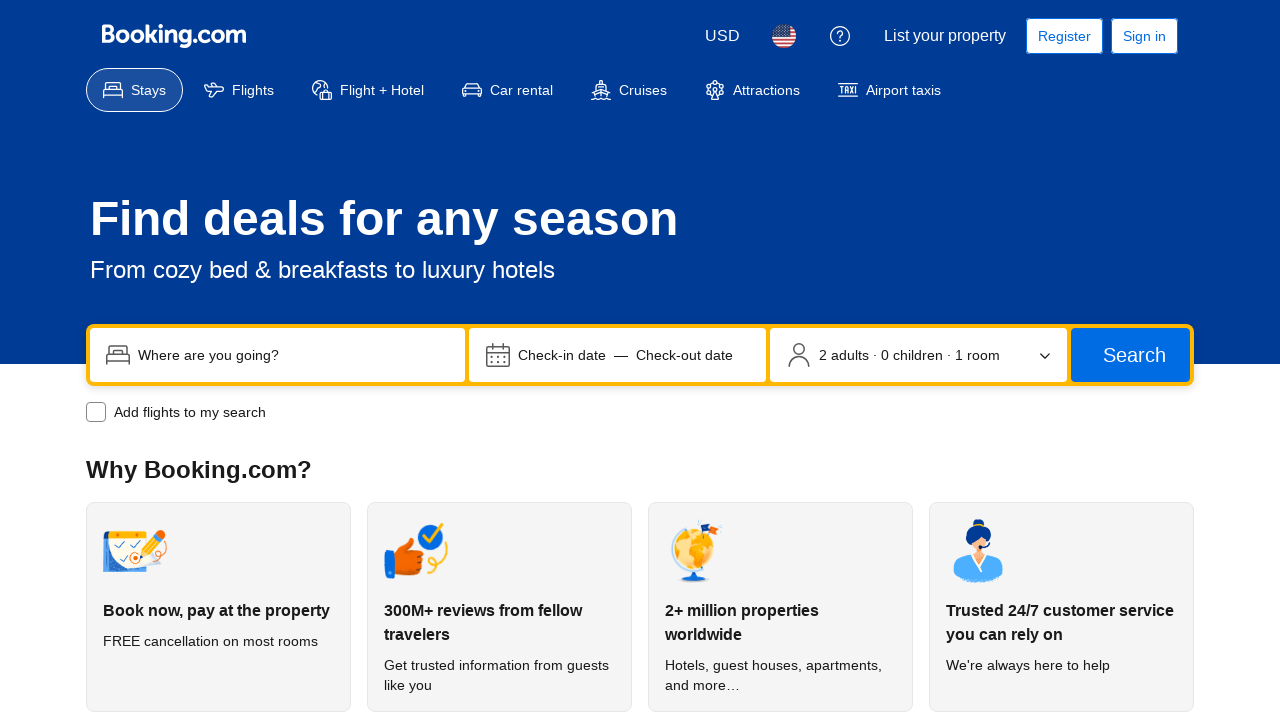

Extracted H1 text: Find deals for any season
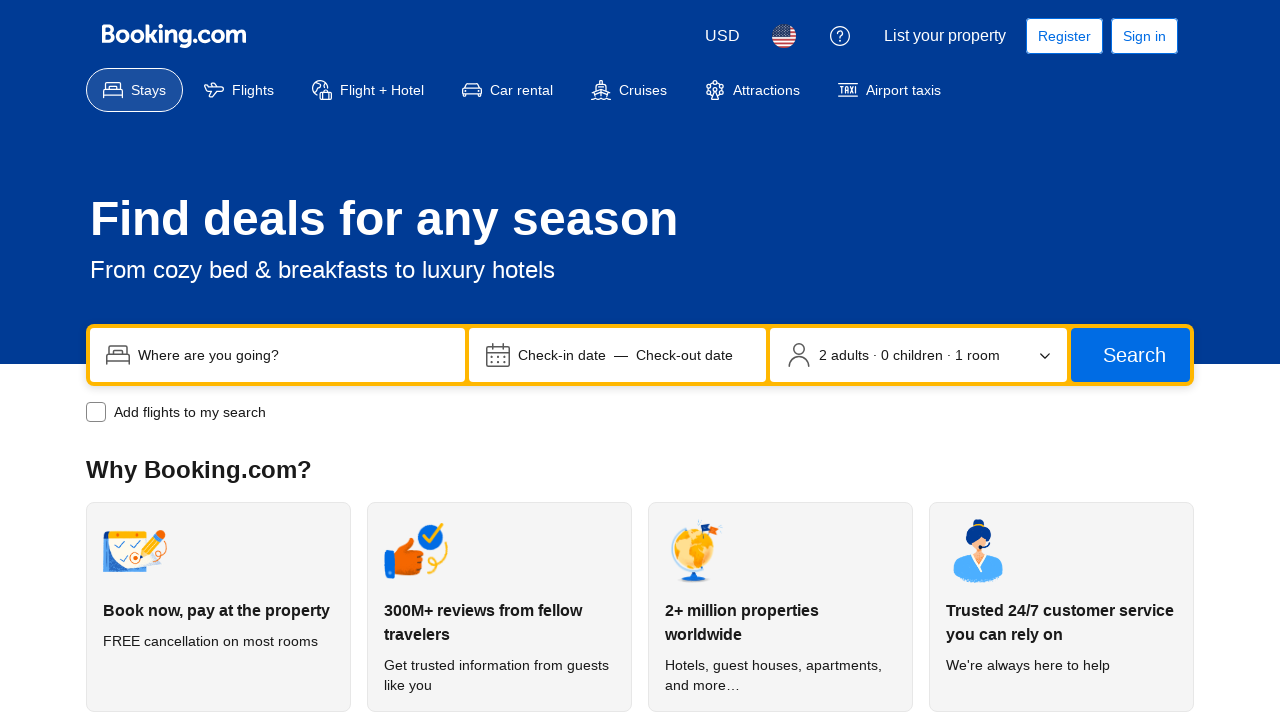

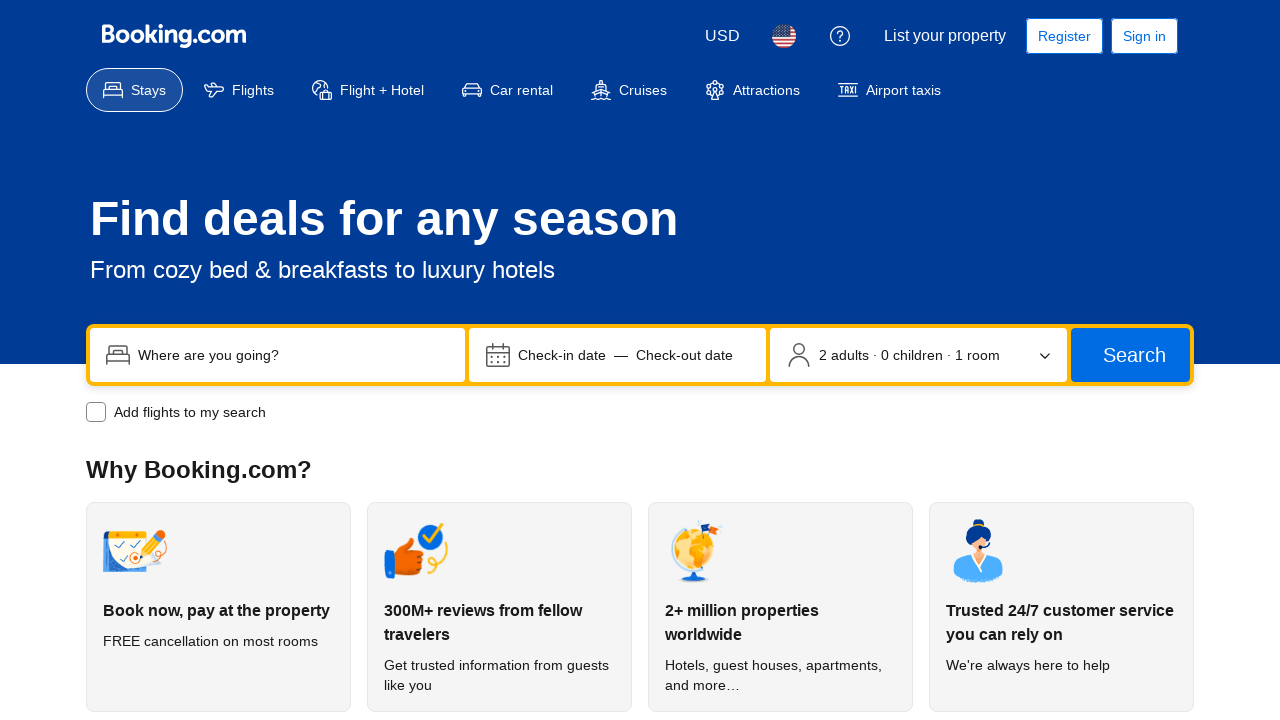